Tests dropdown selection functionality by navigating to a dropdown testing page and selecting "Cypress" from a select menu.

Starting URL: https://leafground.com/select.xhtml

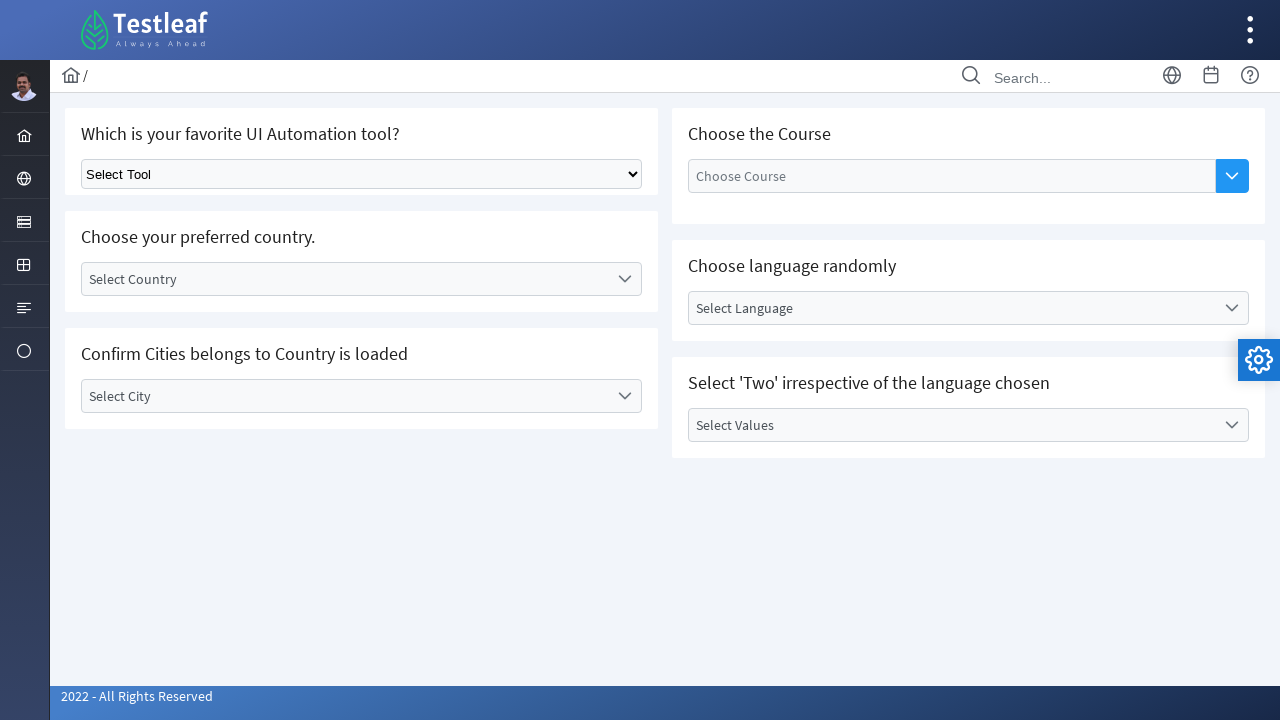

Waited for dropdown menu to be visible
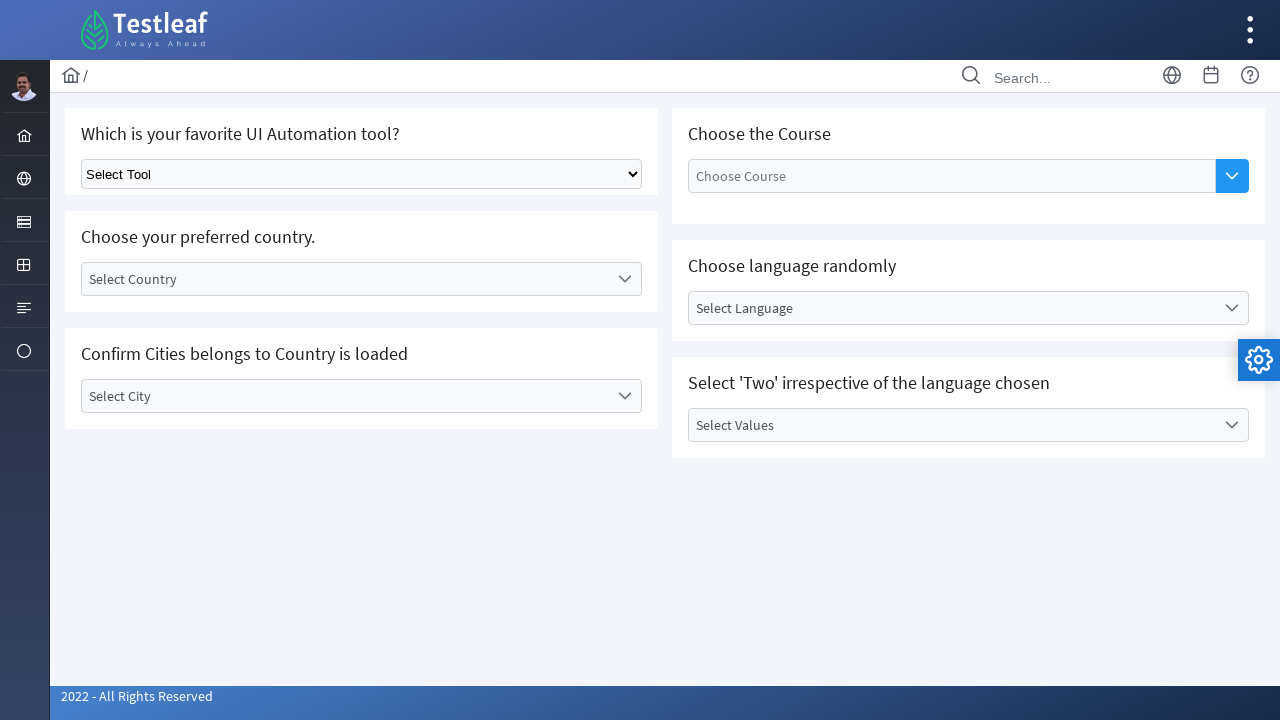

Selected 'Cypress' option from the dropdown menu on select.ui-selectonemenu
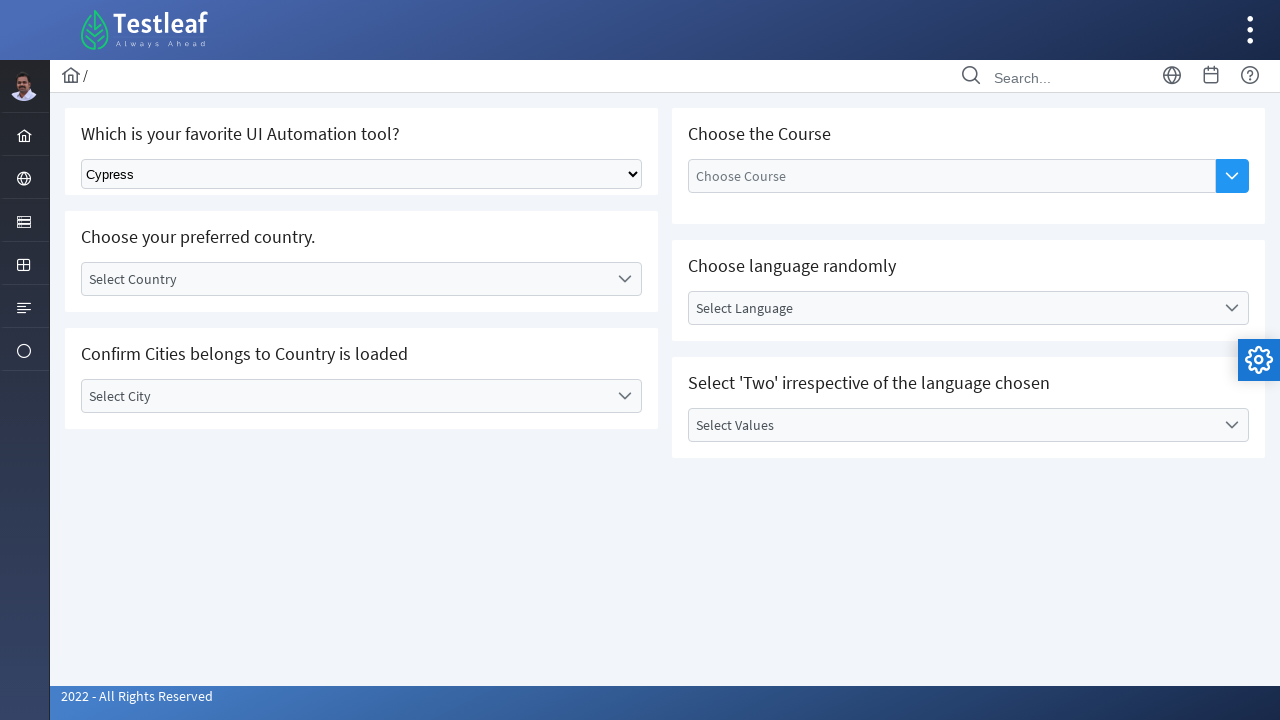

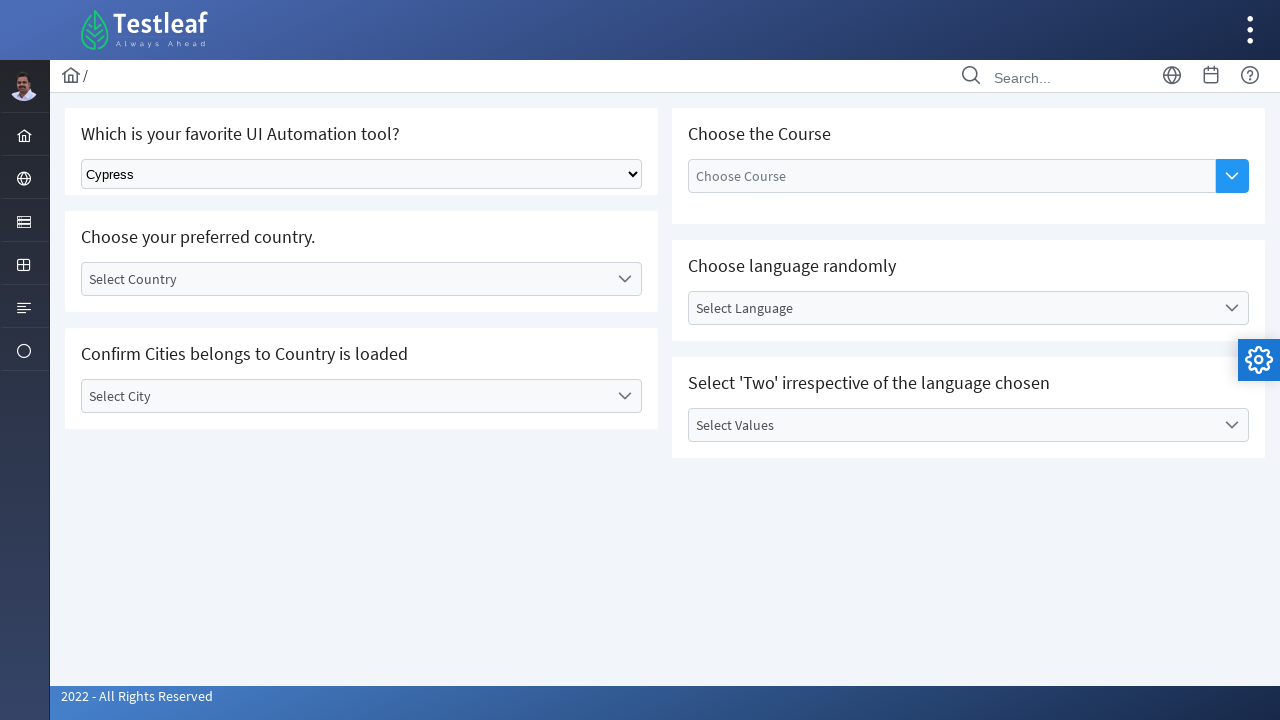